Tests table sorting and pagination by clicking the header to sort, finding specific items (Beans and Rice), and navigating through pages to locate items with their prices

Starting URL: https://rahulshettyacademy.com/seleniumPractise/#/offers

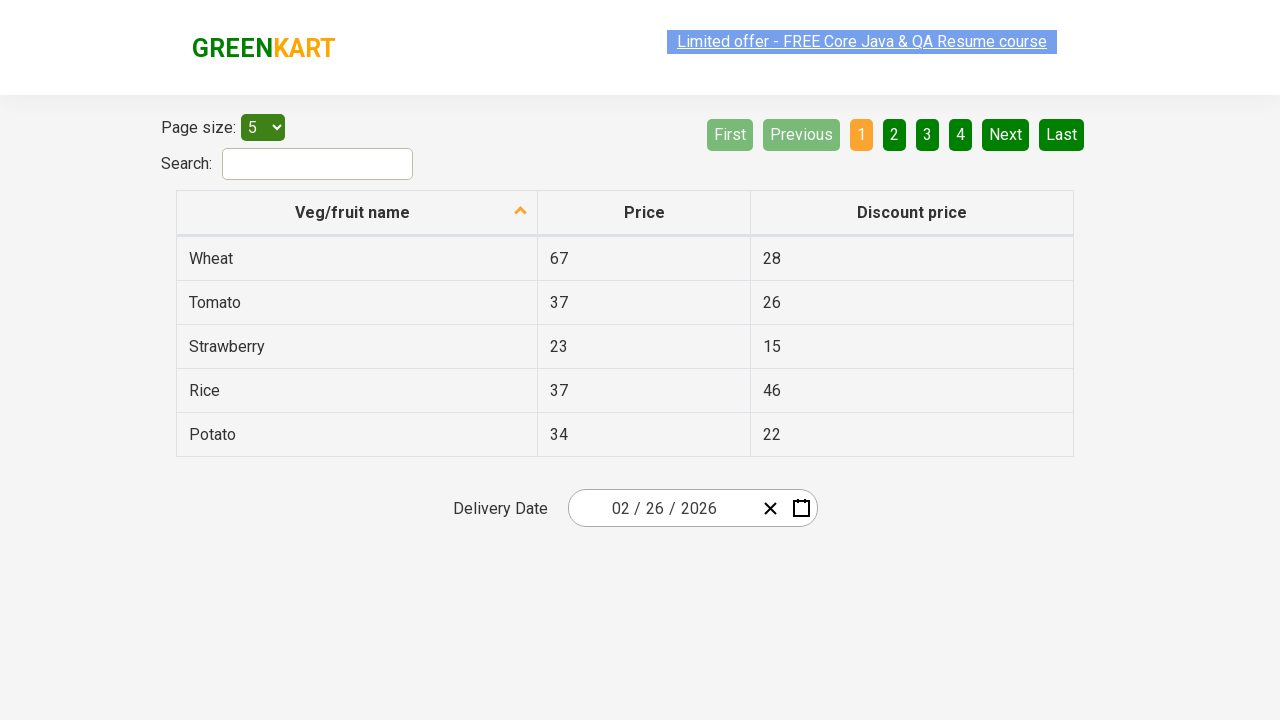

Clicked first column header to sort table at (357, 213) on xpath=//thead/tr/th[1]
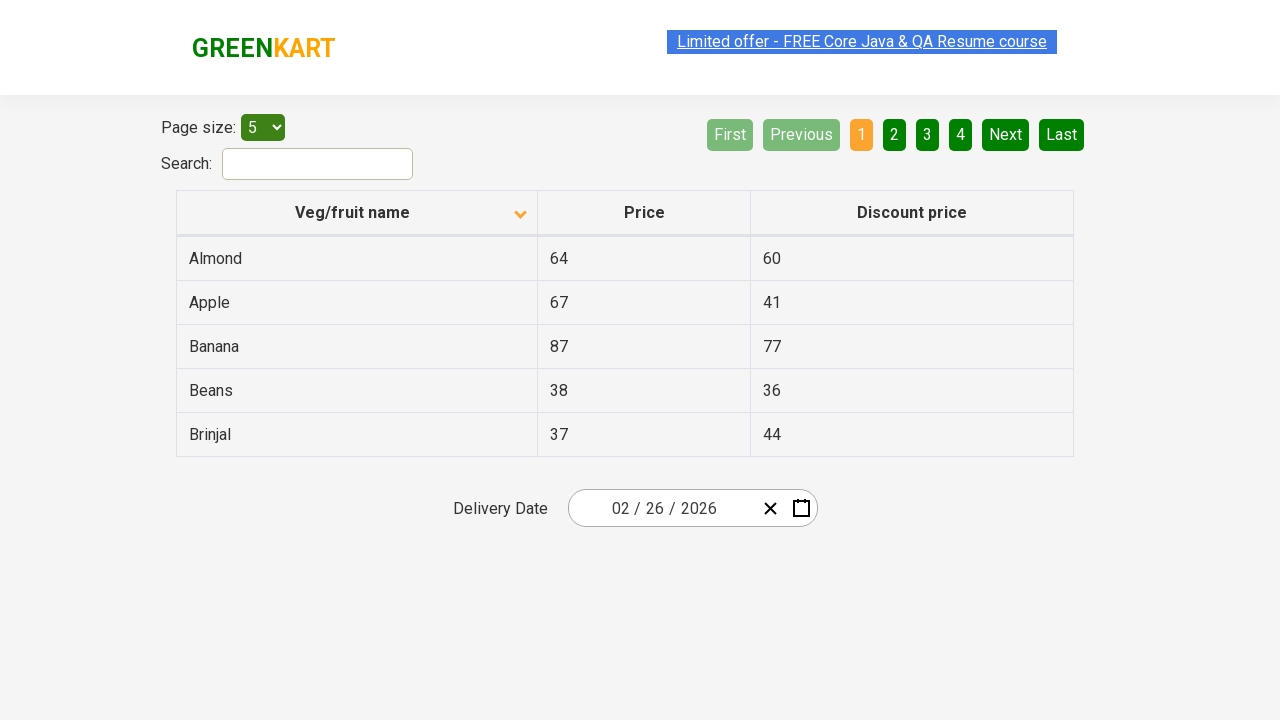

Retrieved all first column elements from table
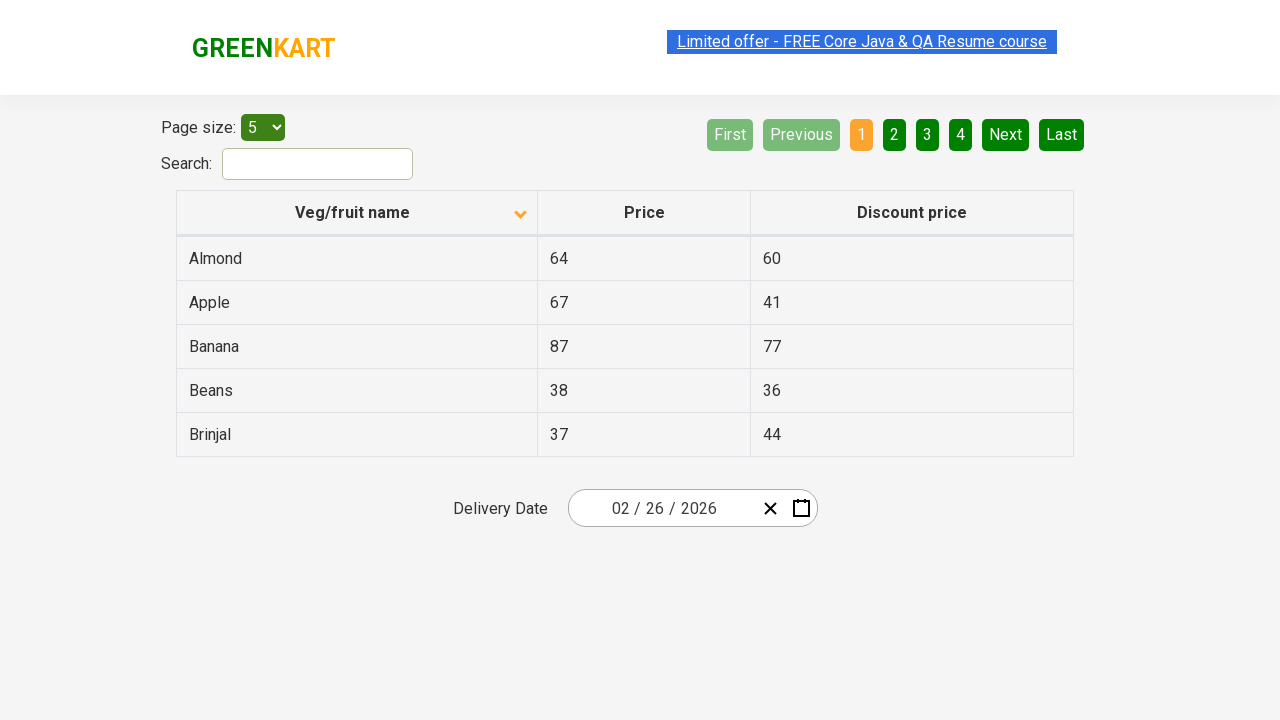

Found Beans with price: 38
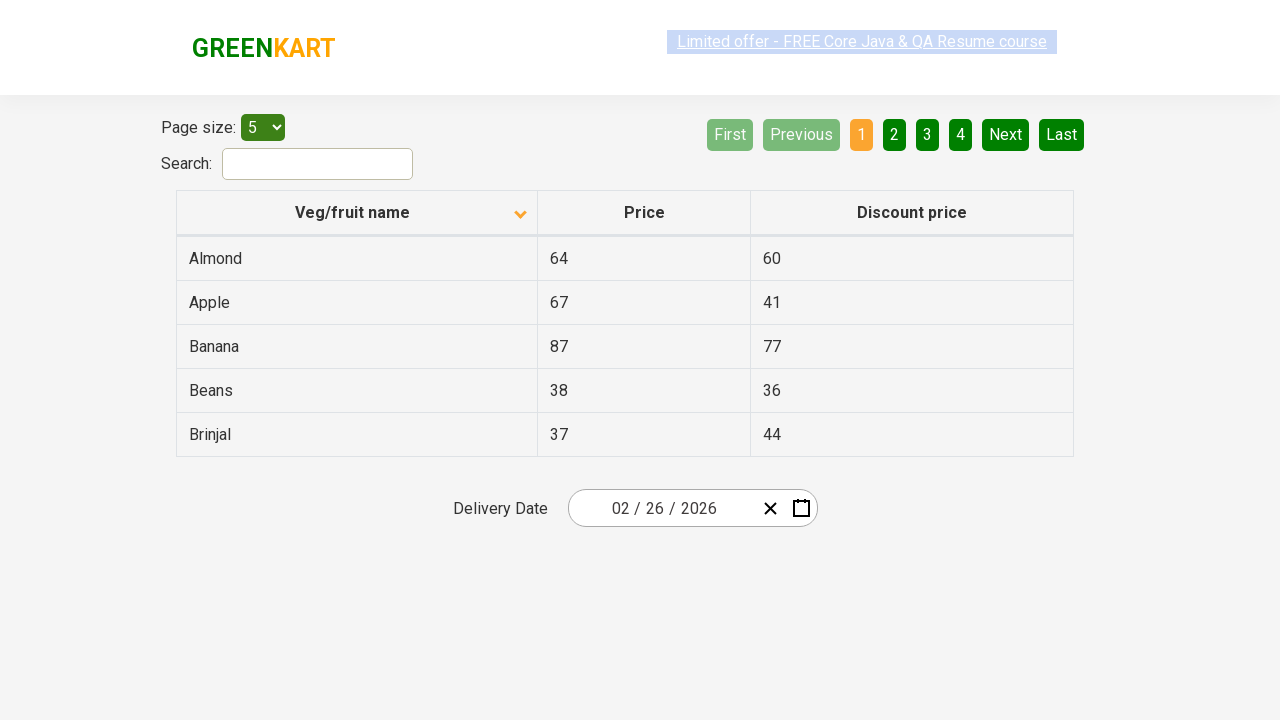

Retrieved all first column elements from current page
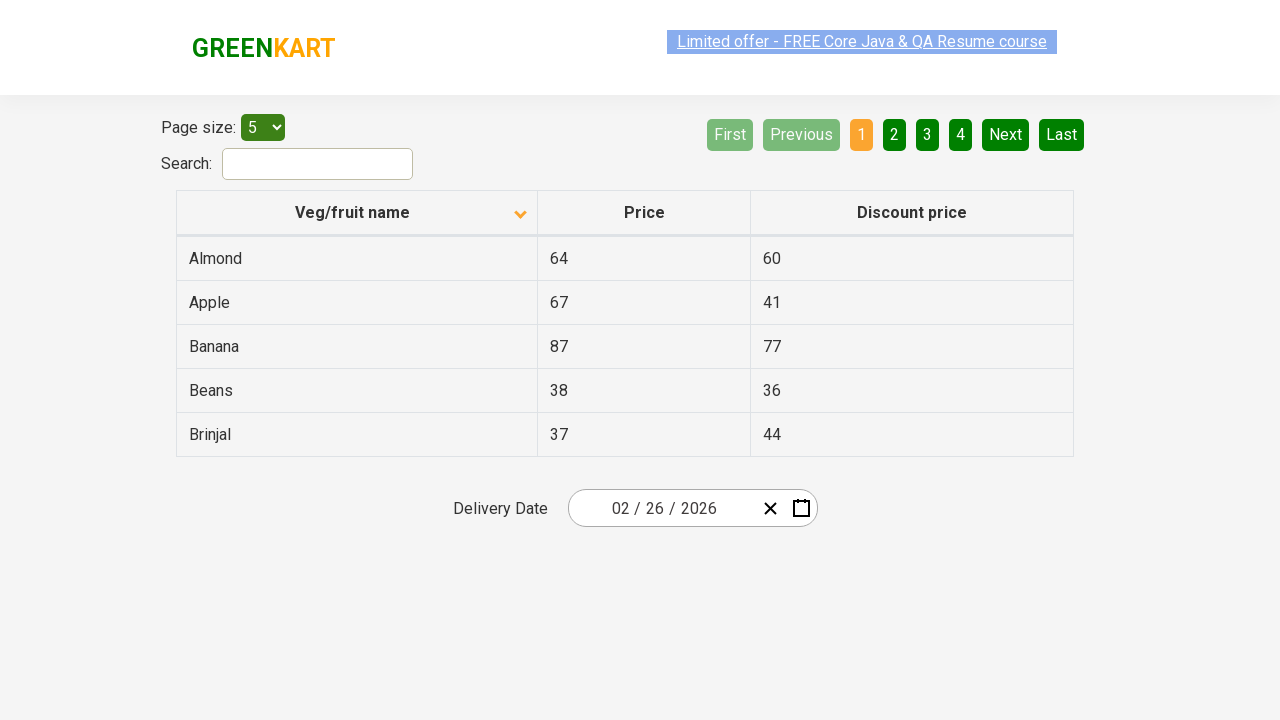

Clicked Next button to navigate to next page at (1006, 134) on xpath=//a[@aria-label='Next']
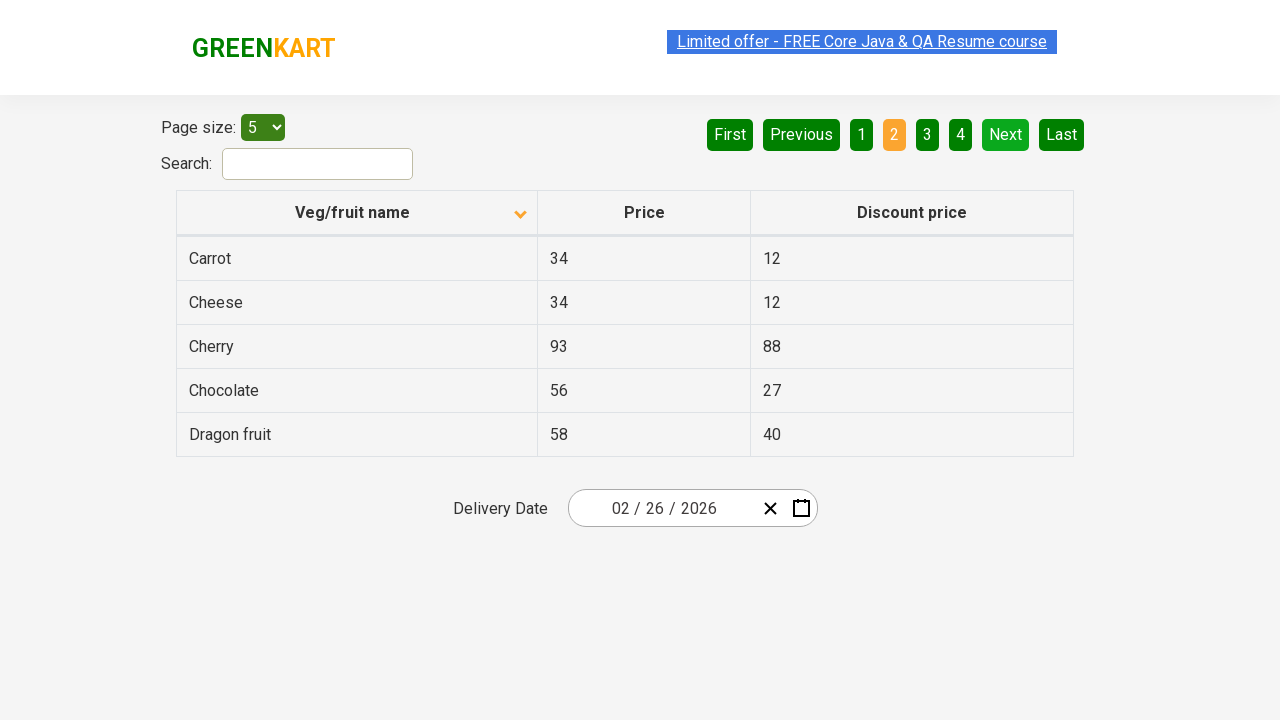

Retrieved all first column elements from current page
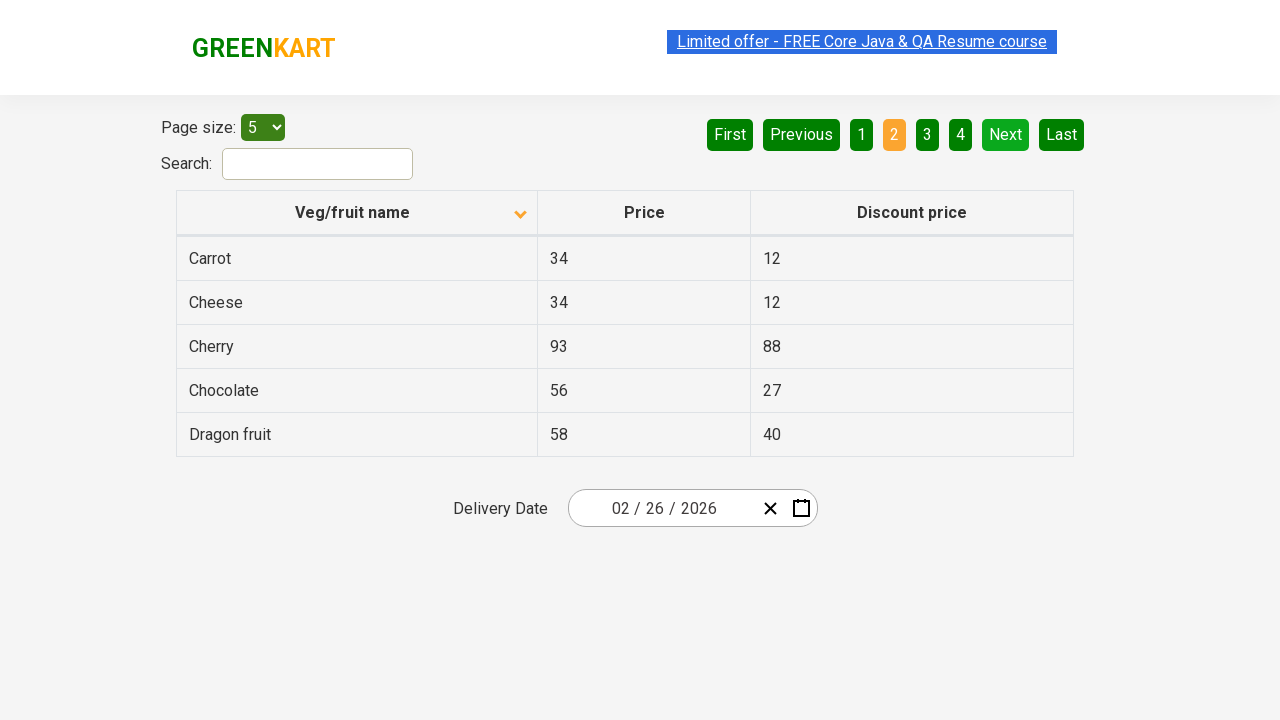

Clicked Next button to navigate to next page at (1006, 134) on xpath=//a[@aria-label='Next']
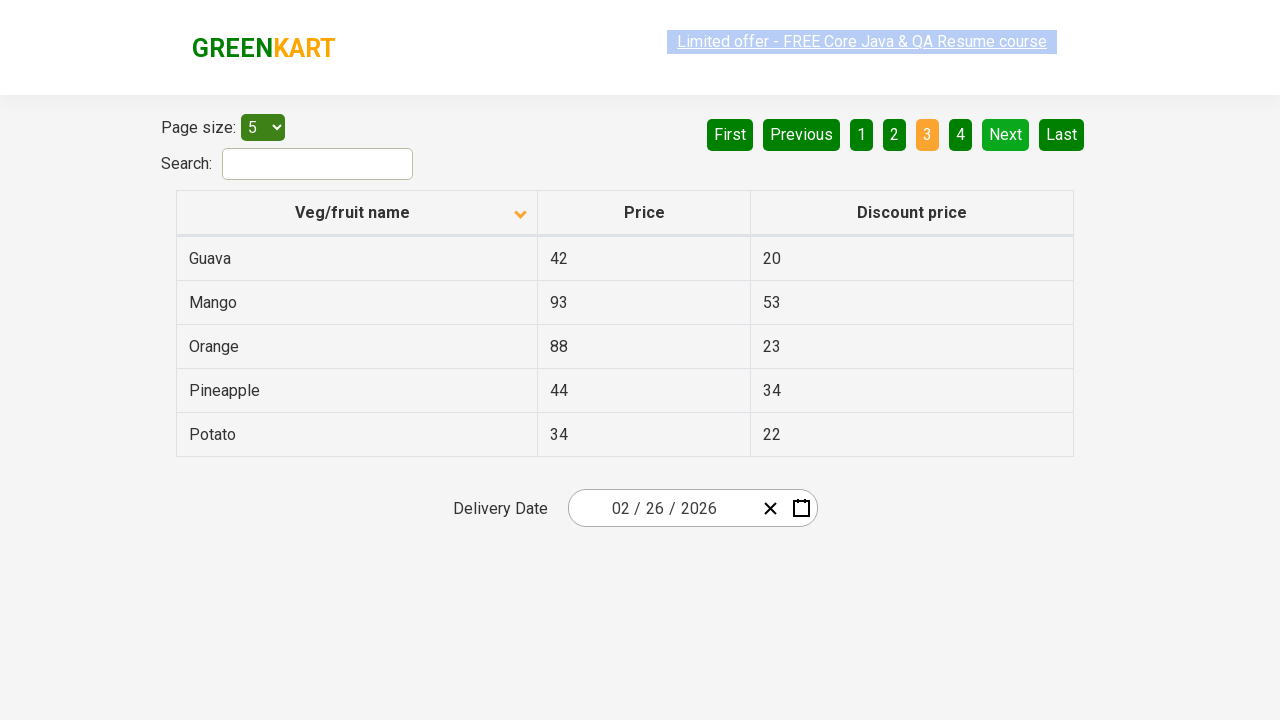

Retrieved all first column elements from current page
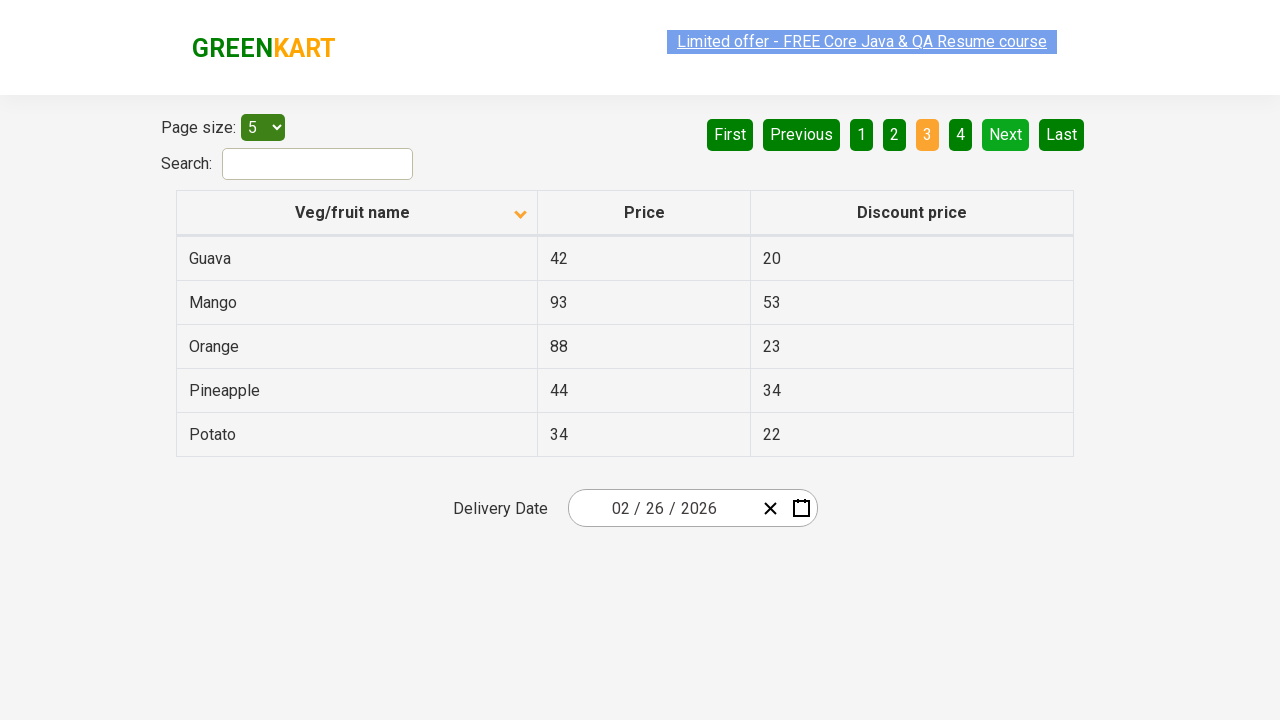

Clicked Next button to navigate to next page at (1006, 134) on xpath=//a[@aria-label='Next']
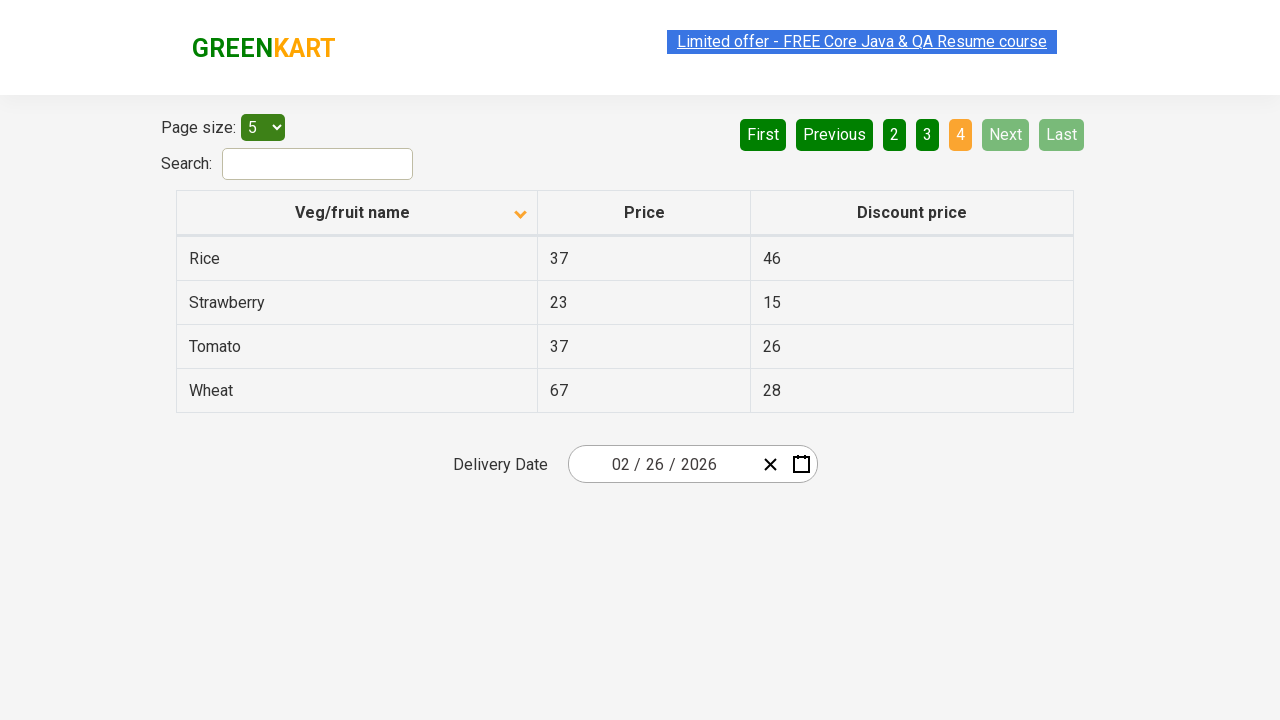

Retrieved all first column elements from current page
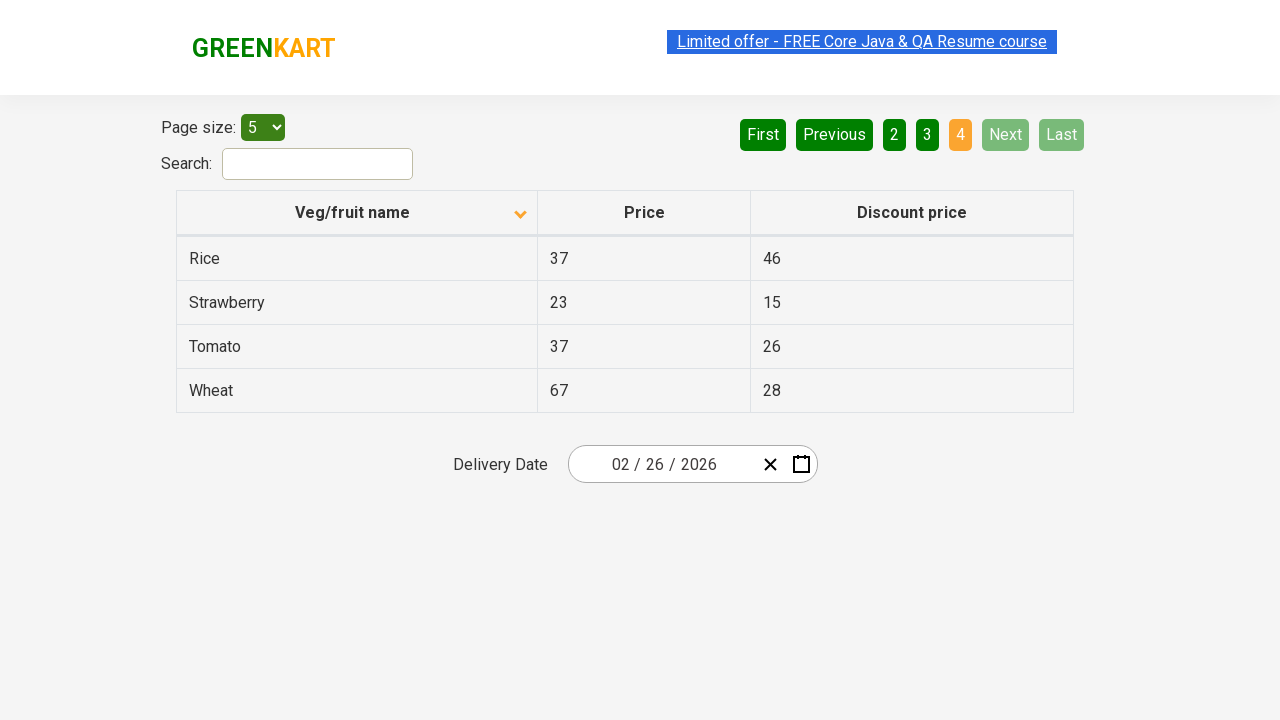

Found Rice with price: 37
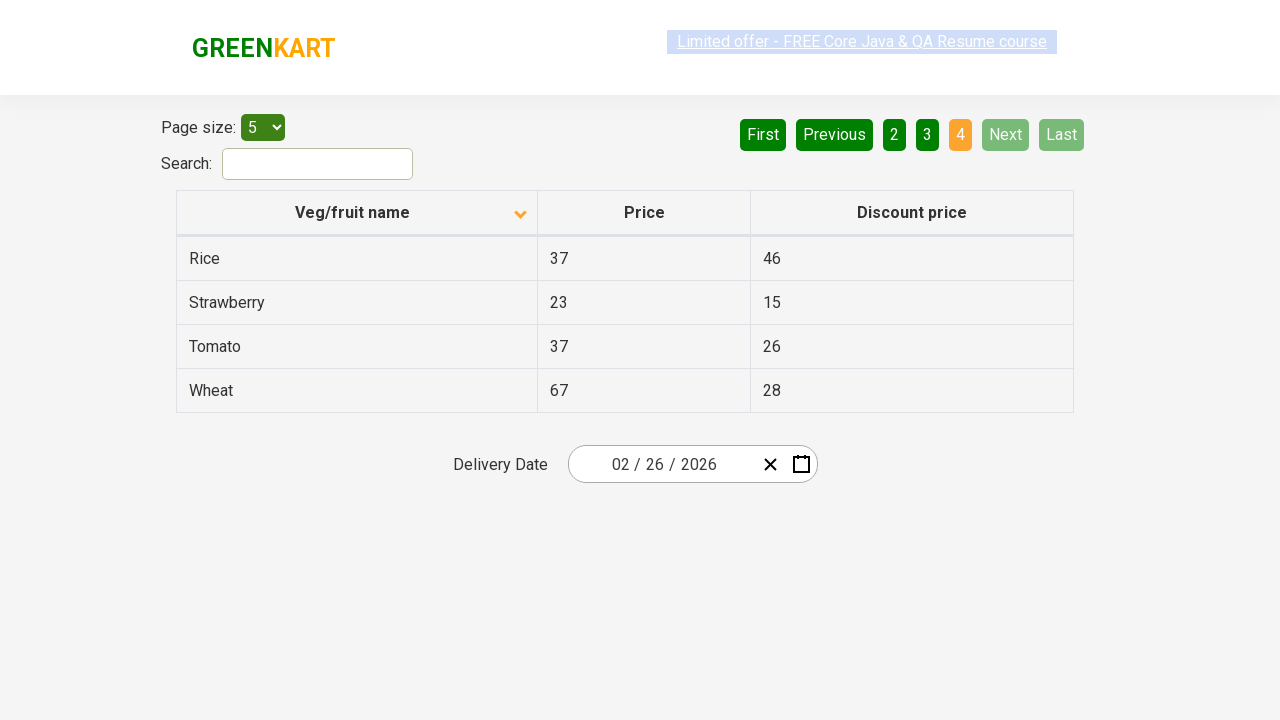

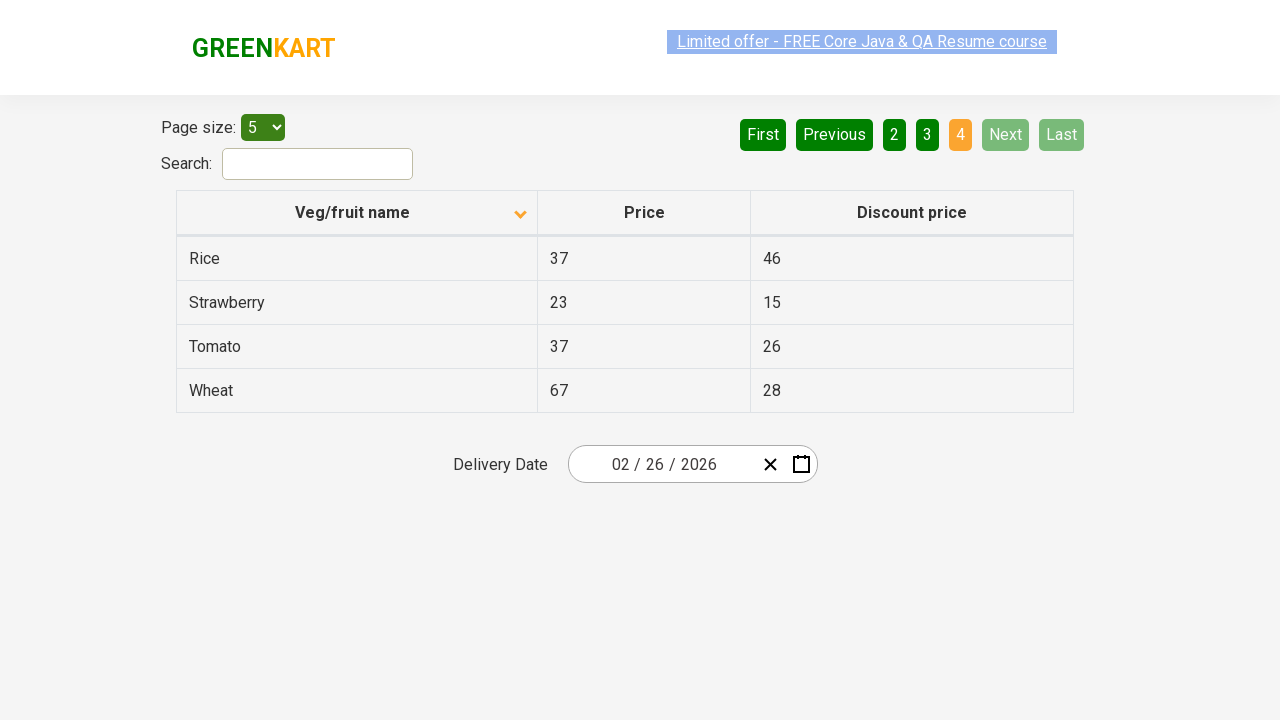